Navigates to a job listing site, filters job types, selects a specific job, and clicks the apply button

Starting URL: https://alchemy.hguy.co/jobs/

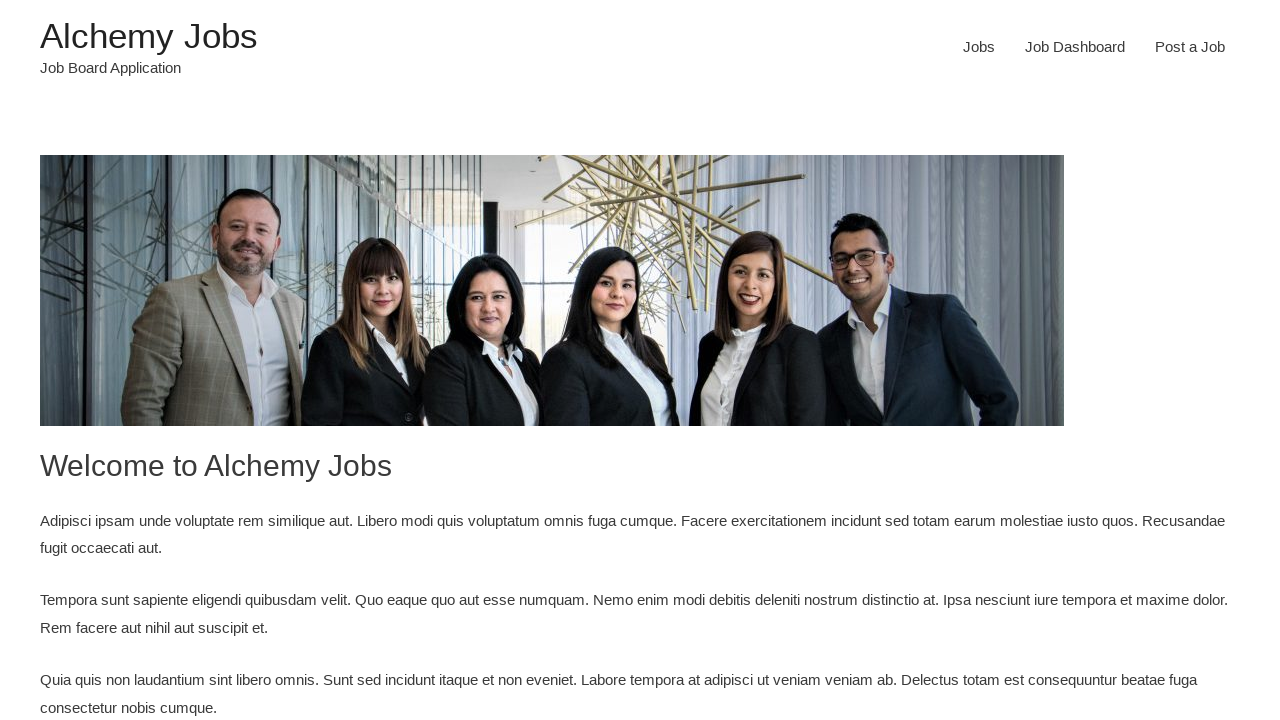

Clicked on 'Jobs' navigation menu item at (979, 47) on xpath=/html/body/div/header/div/div/div/div/div[3]/div/nav/div/ul/li[1]/a
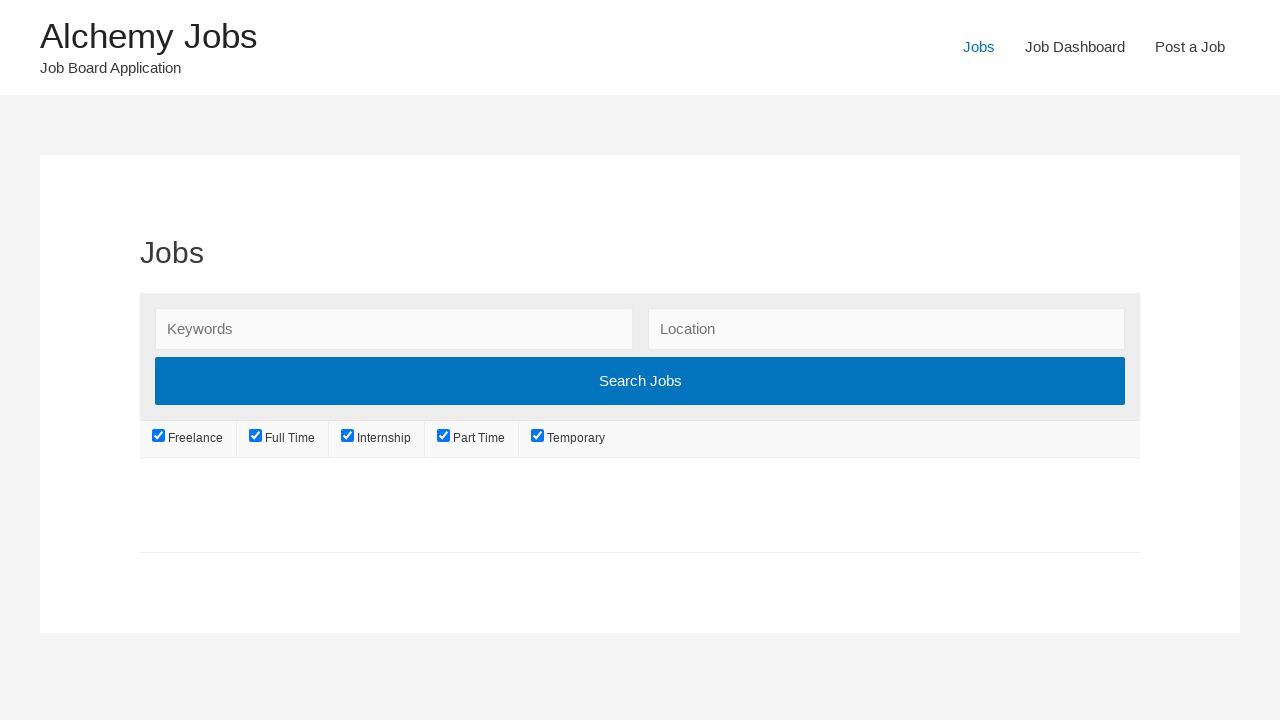

Waited 2 seconds for page to load
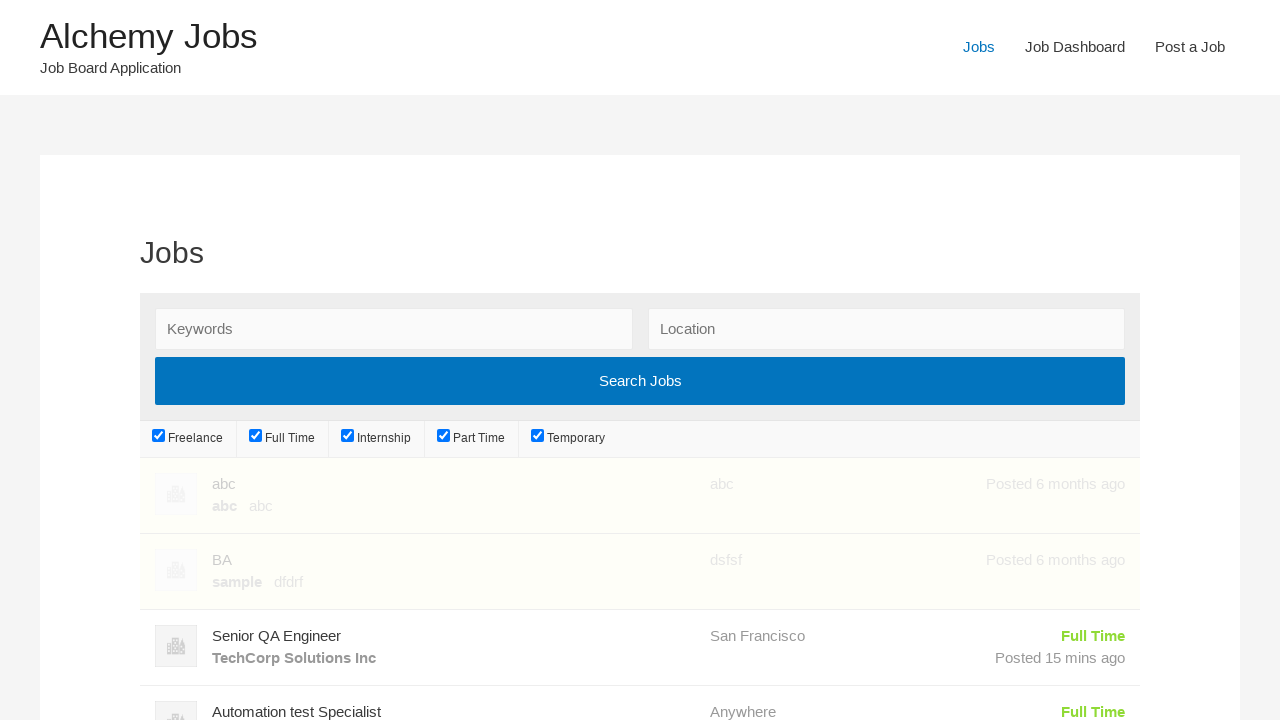

Selected 'Freelance' job type filter at (159, 436) on #job_type_freelance
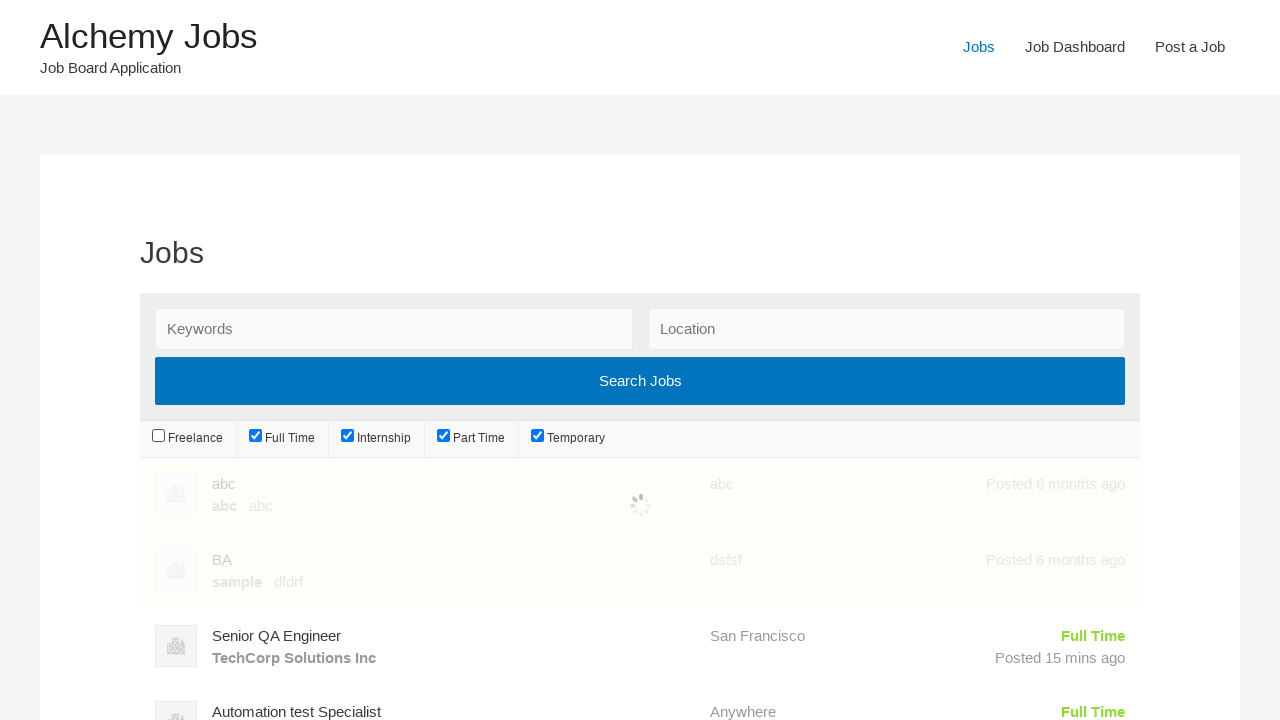

Selected 'Internship' job type filter at (348, 436) on #job_type_internship
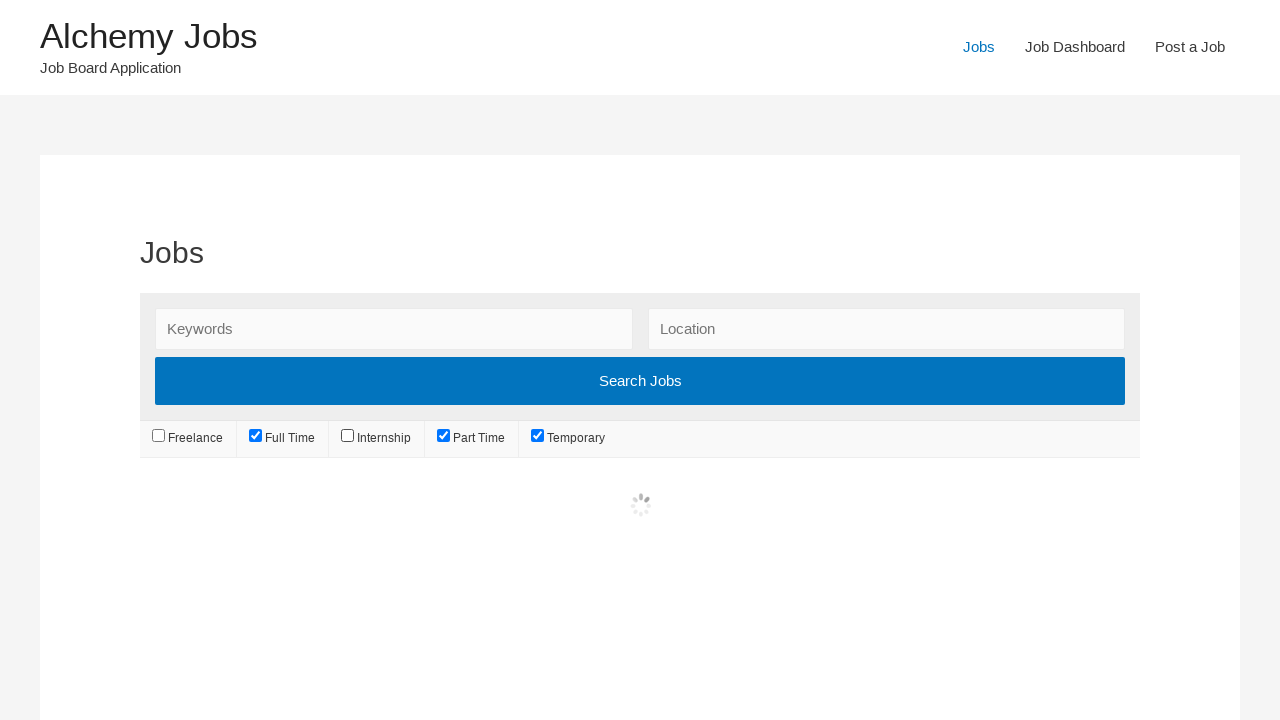

Selected 'Part-time' job type filter at (444, 436) on #job_type_part-time
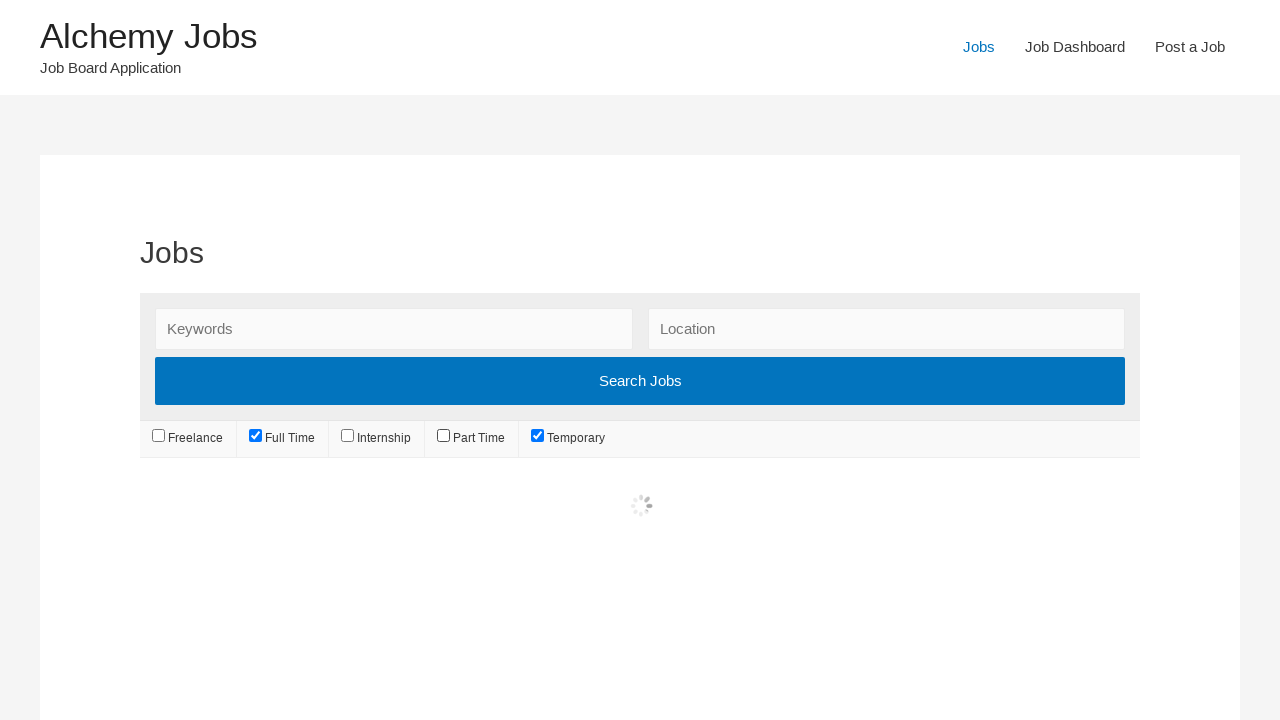

Selected 'Temporary' job type filter at (537, 436) on #job_type_temporary
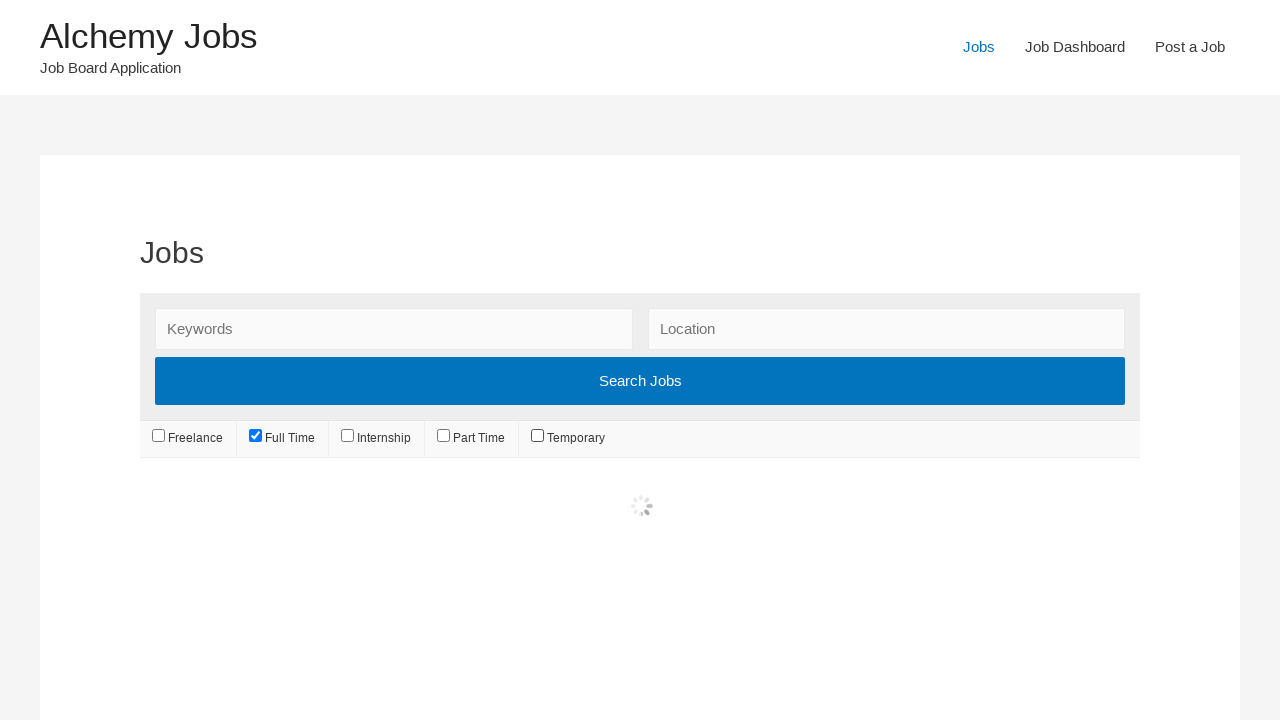

Waited 2 seconds for filtered results to load
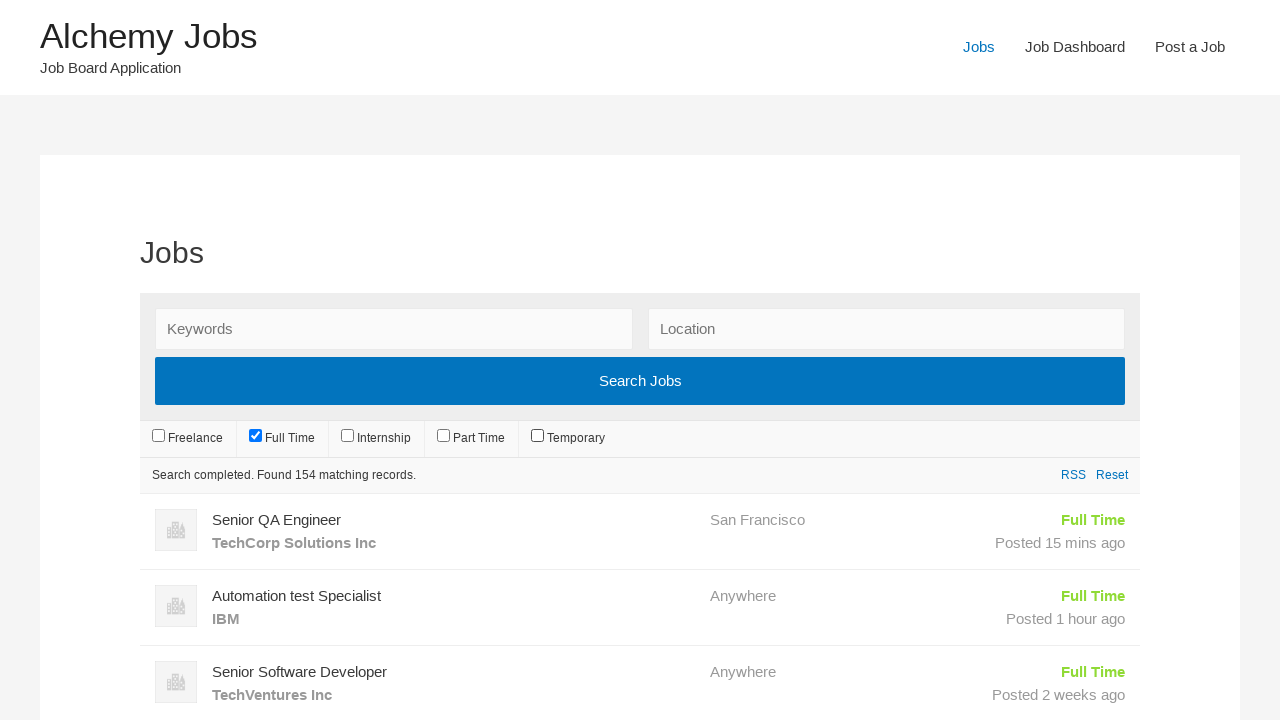

Clicked on second job listing in filtered results at (454, 596) on xpath=/html/body/div/div/div/div/main/article/div/div/ul/li[2]/a/div[1]/h3
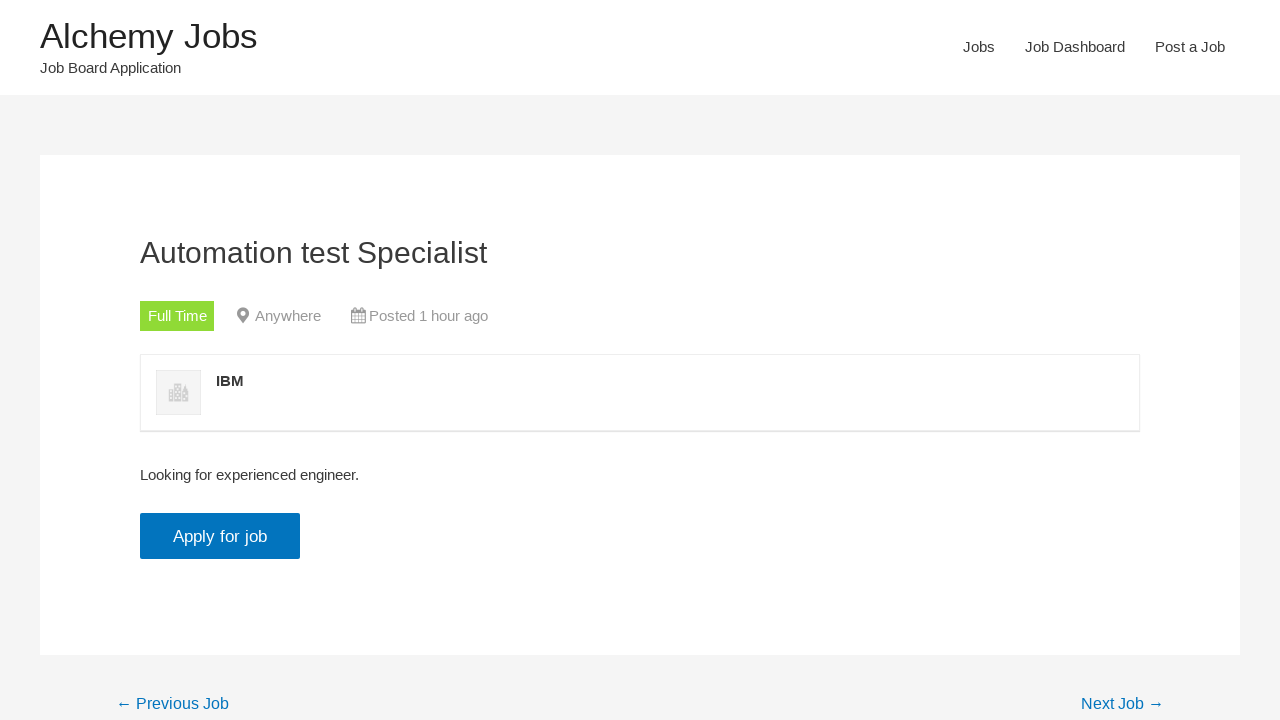

Job details page loaded with entry title visible
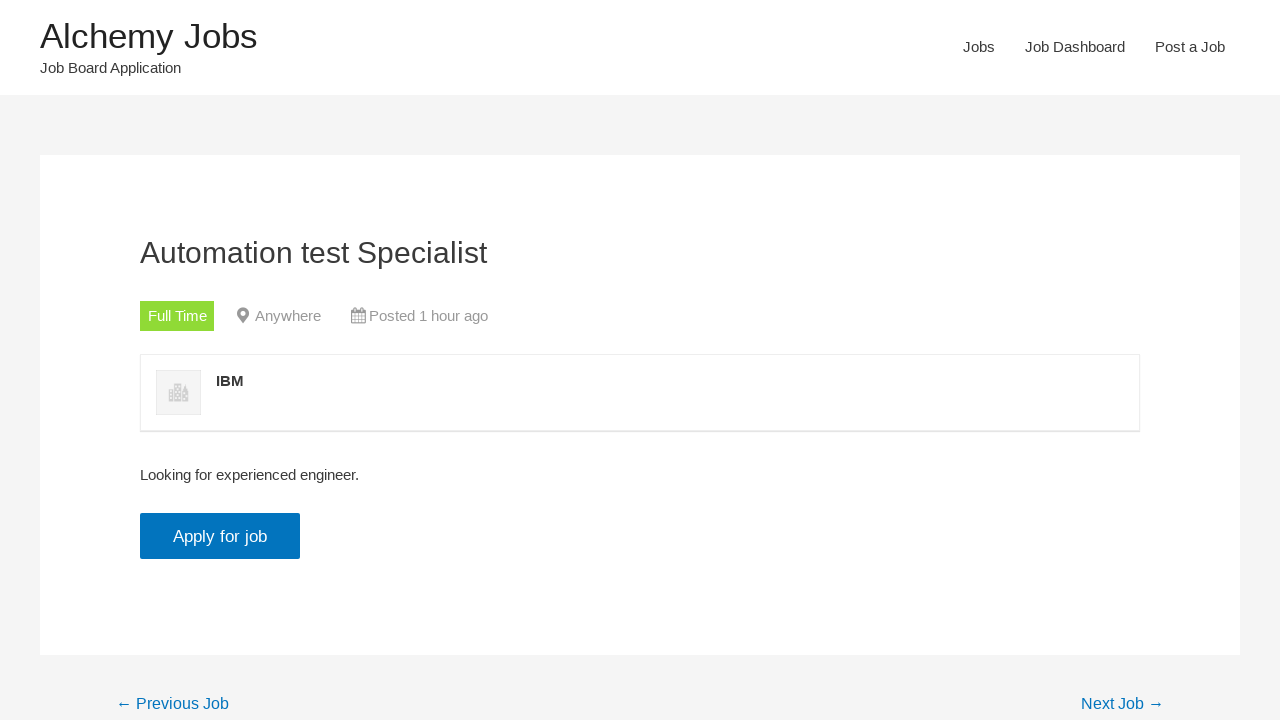

Clicked the apply button for the job at (220, 536) on xpath=/html/body/div/div/div/div/main/article/div/div/div/div[3]/input
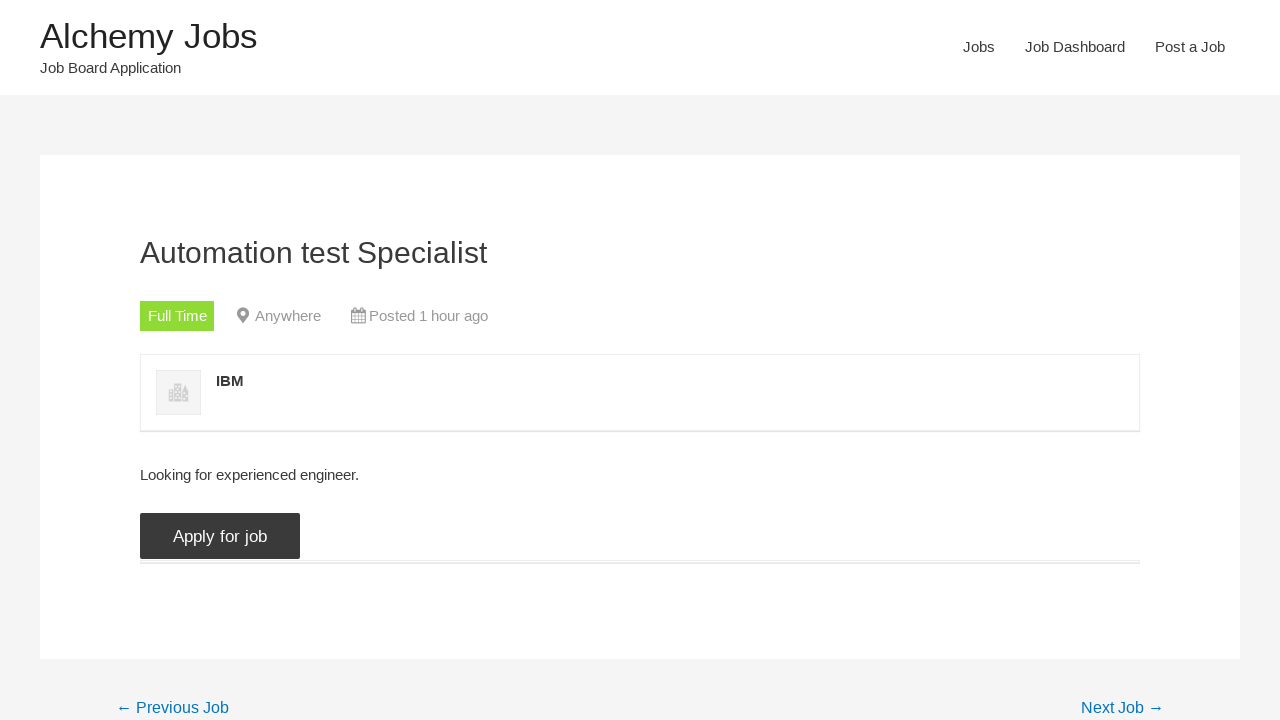

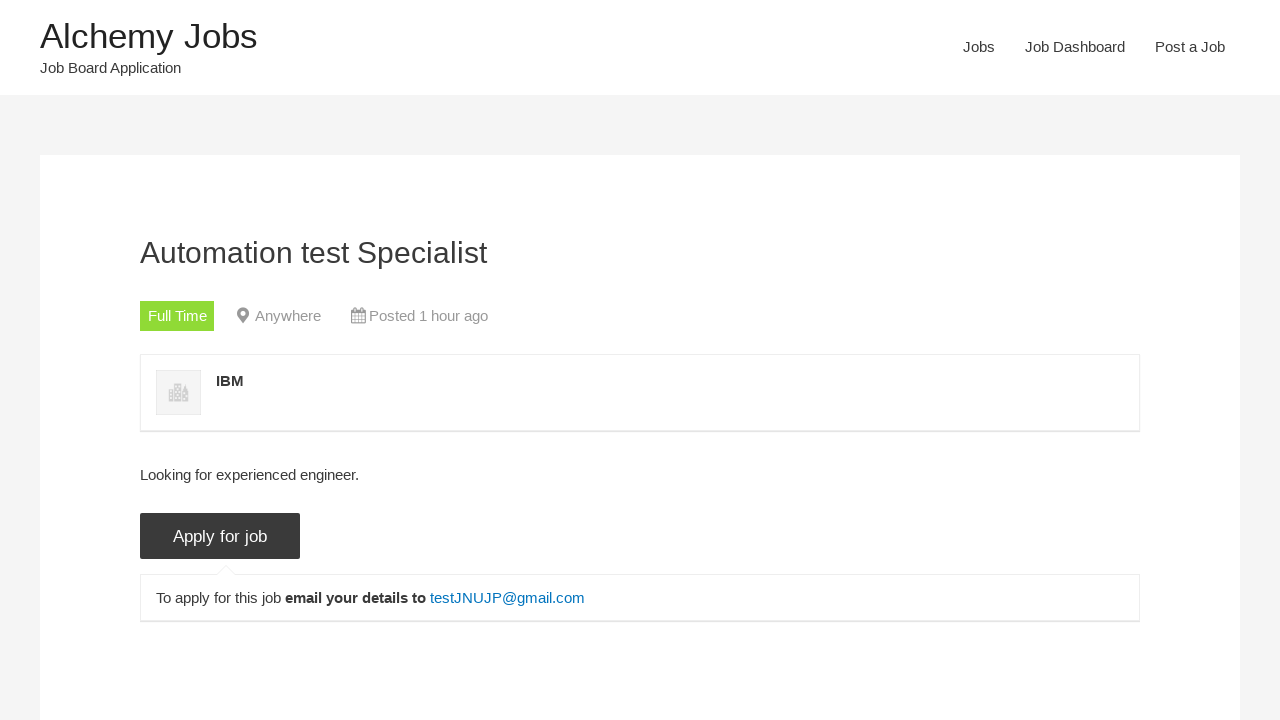